Tests that Clear completed button is hidden when no items are completed

Starting URL: https://demo.playwright.dev/todomvc

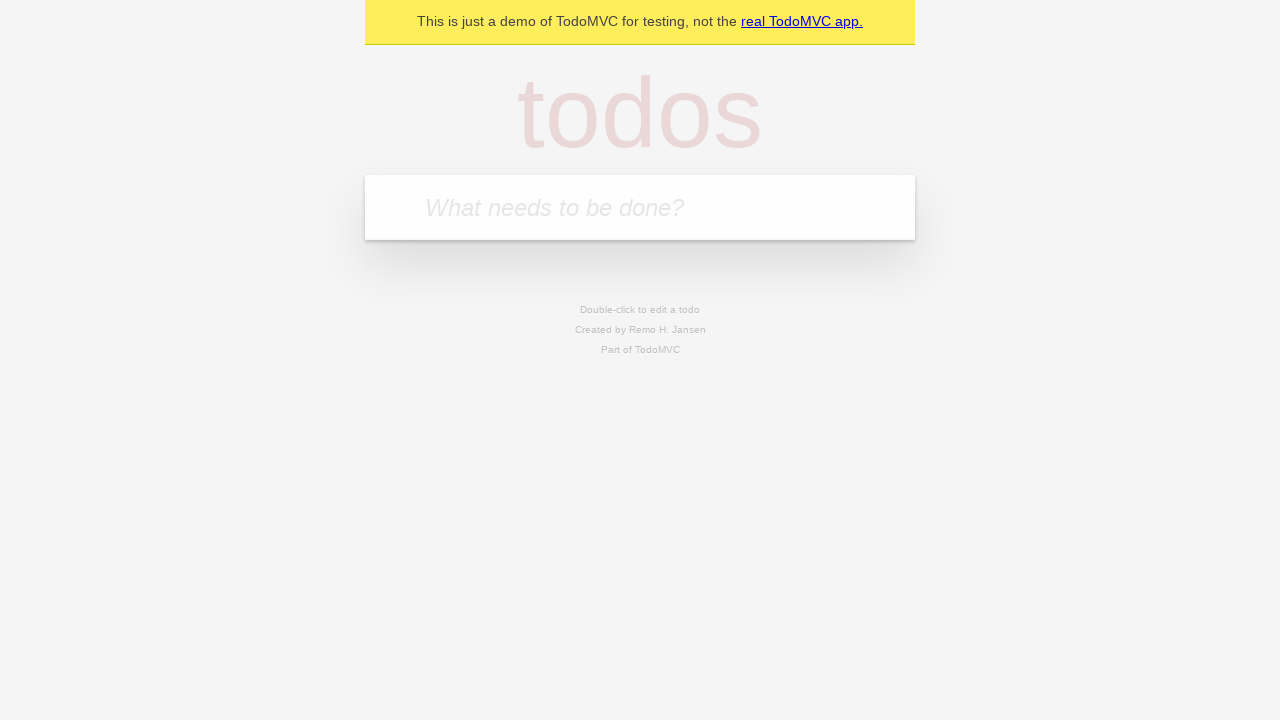

Filled todo input with 'buy some cheese' on internal:attr=[placeholder="What needs to be done?"i]
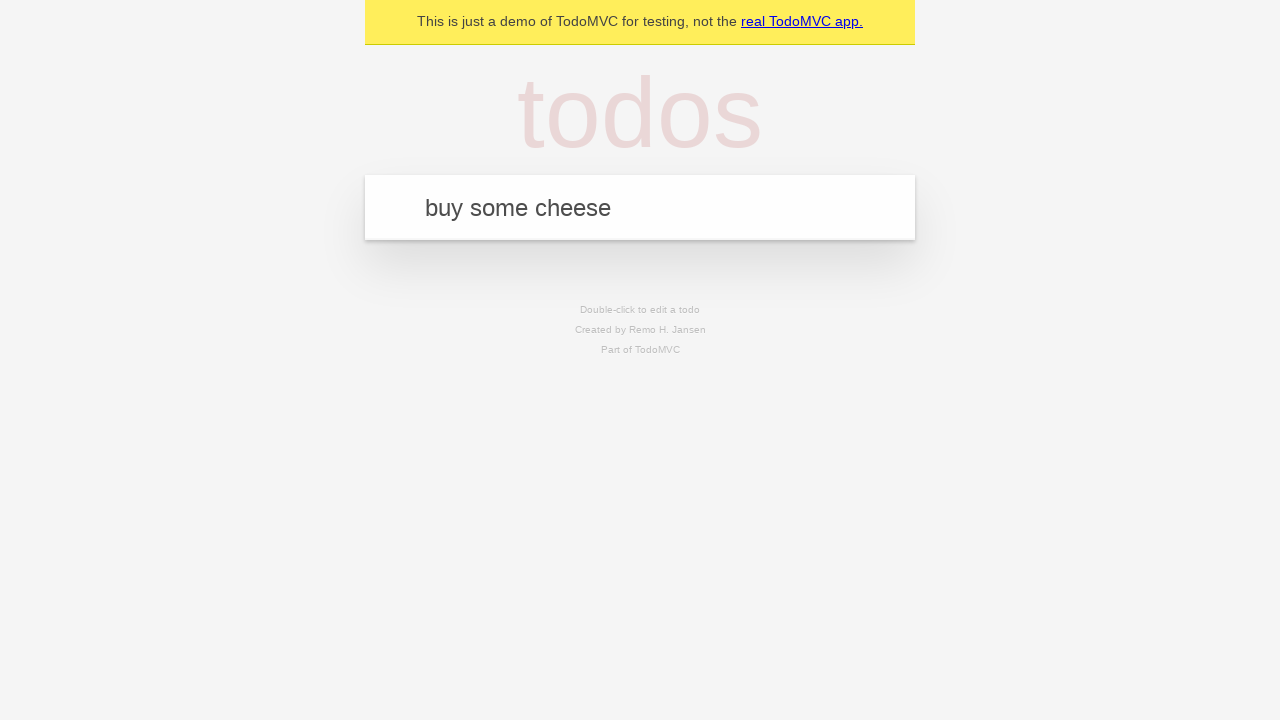

Pressed Enter to add todo 'buy some cheese' on internal:attr=[placeholder="What needs to be done?"i]
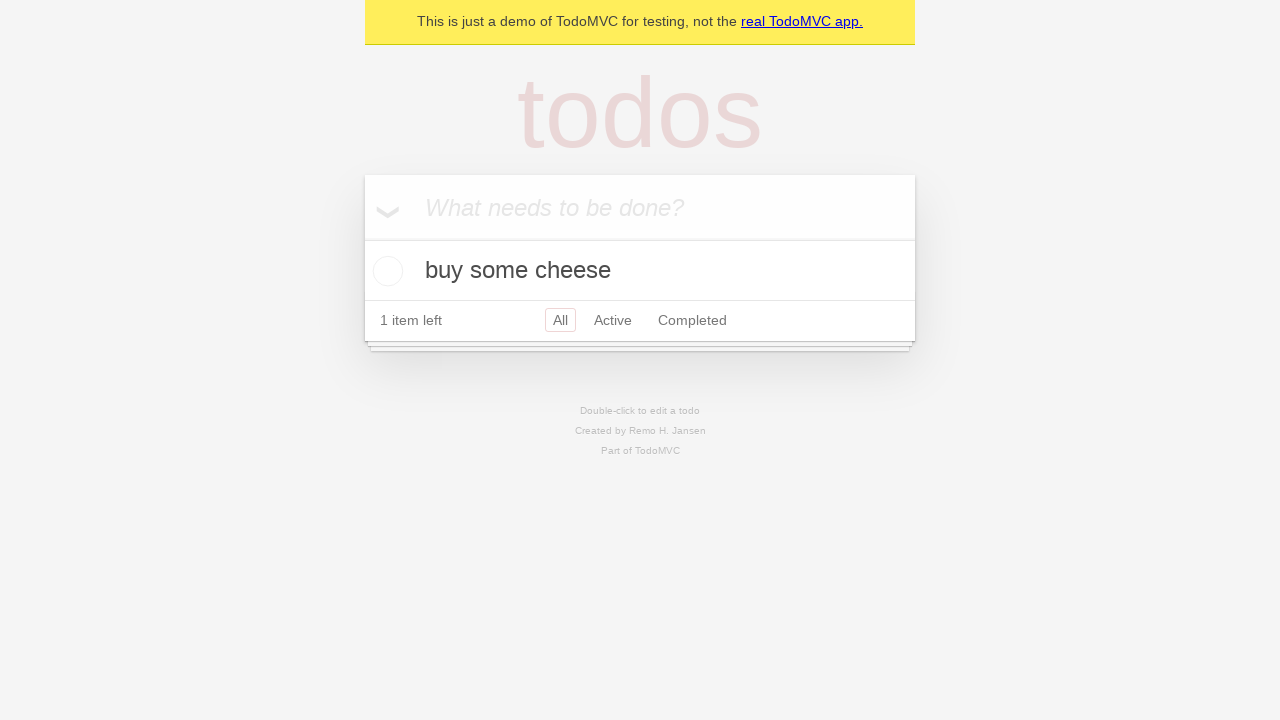

Filled todo input with 'feed the cat' on internal:attr=[placeholder="What needs to be done?"i]
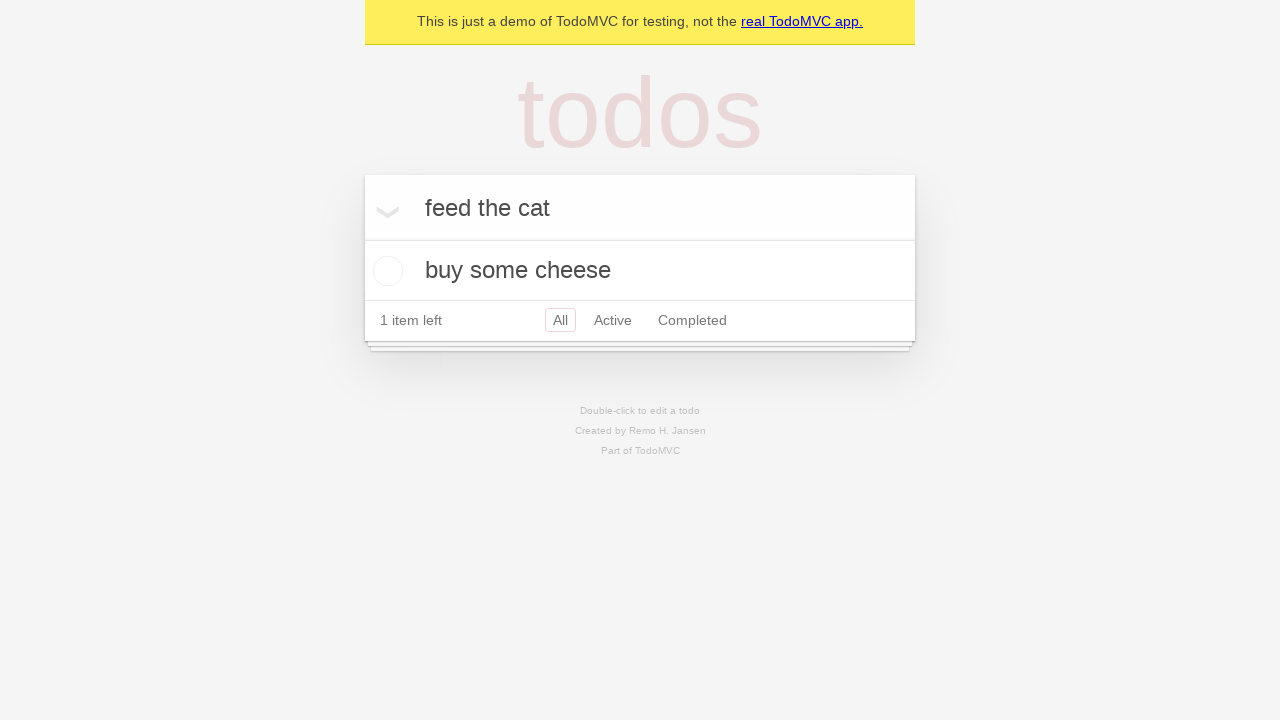

Pressed Enter to add todo 'feed the cat' on internal:attr=[placeholder="What needs to be done?"i]
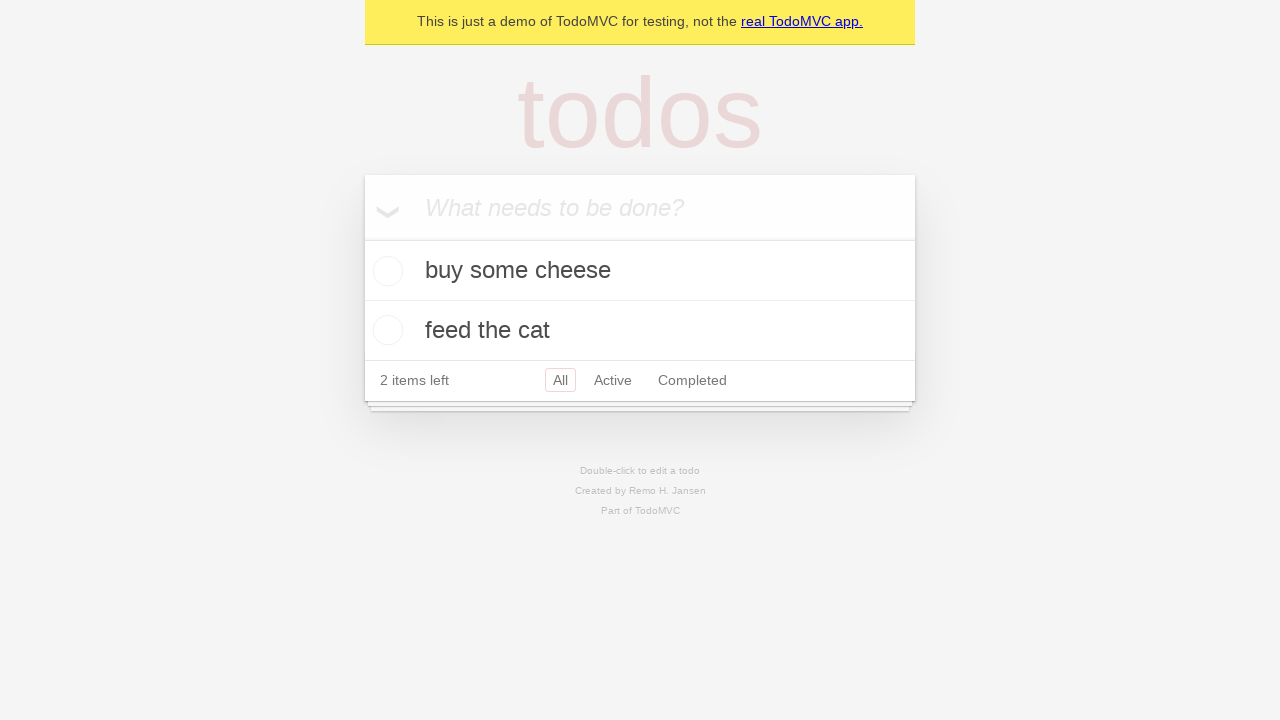

Filled todo input with 'book a doctors appointment' on internal:attr=[placeholder="What needs to be done?"i]
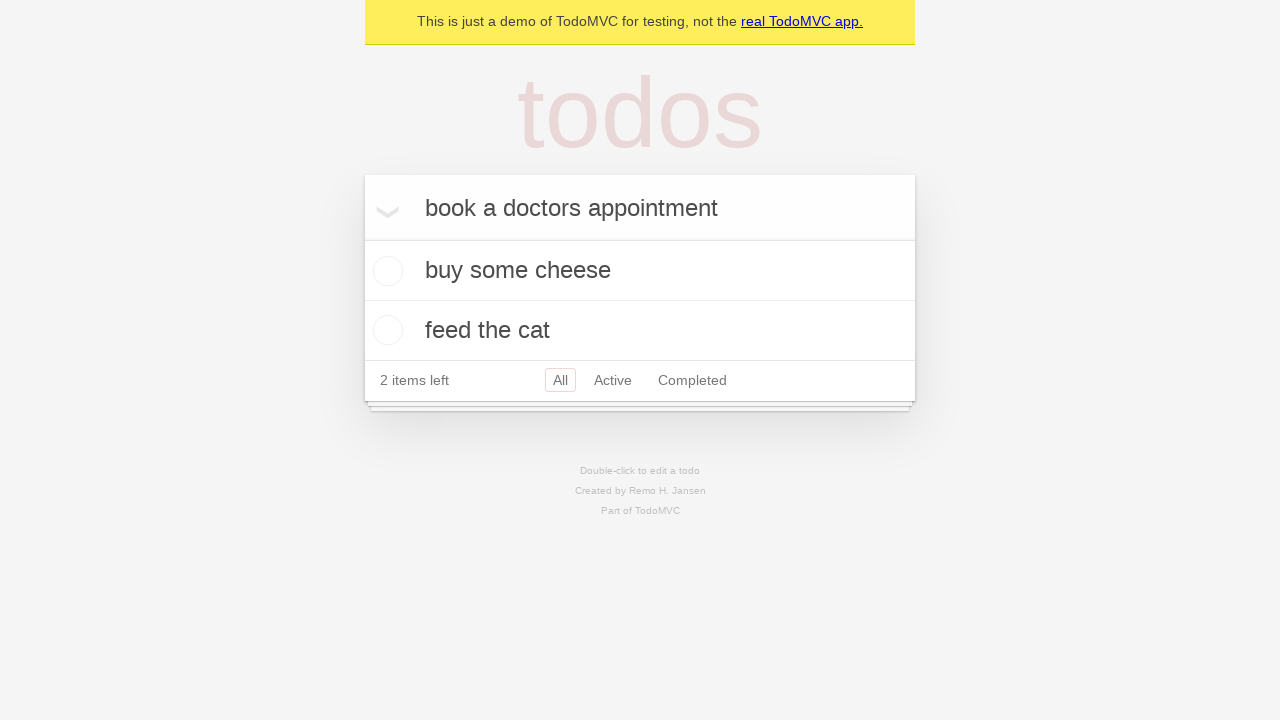

Pressed Enter to add todo 'book a doctors appointment' on internal:attr=[placeholder="What needs to be done?"i]
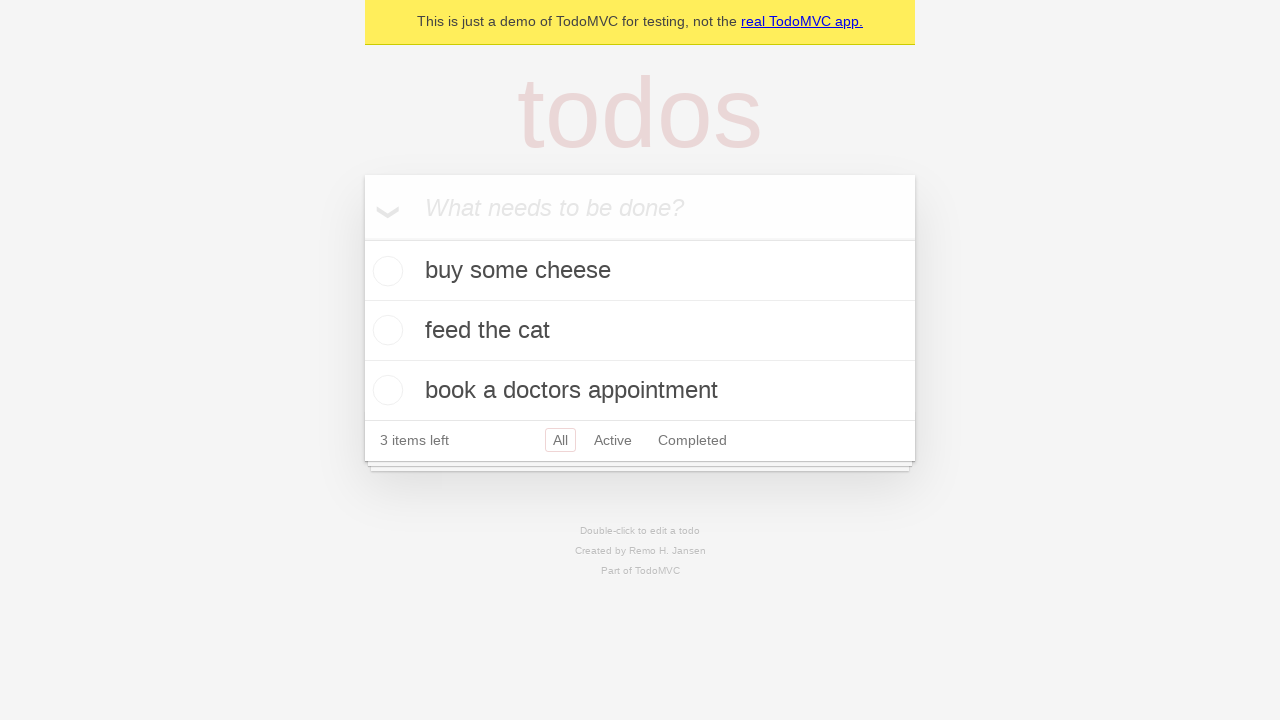

Checked the first todo item at (385, 271) on .todo-list li .toggle >> nth=0
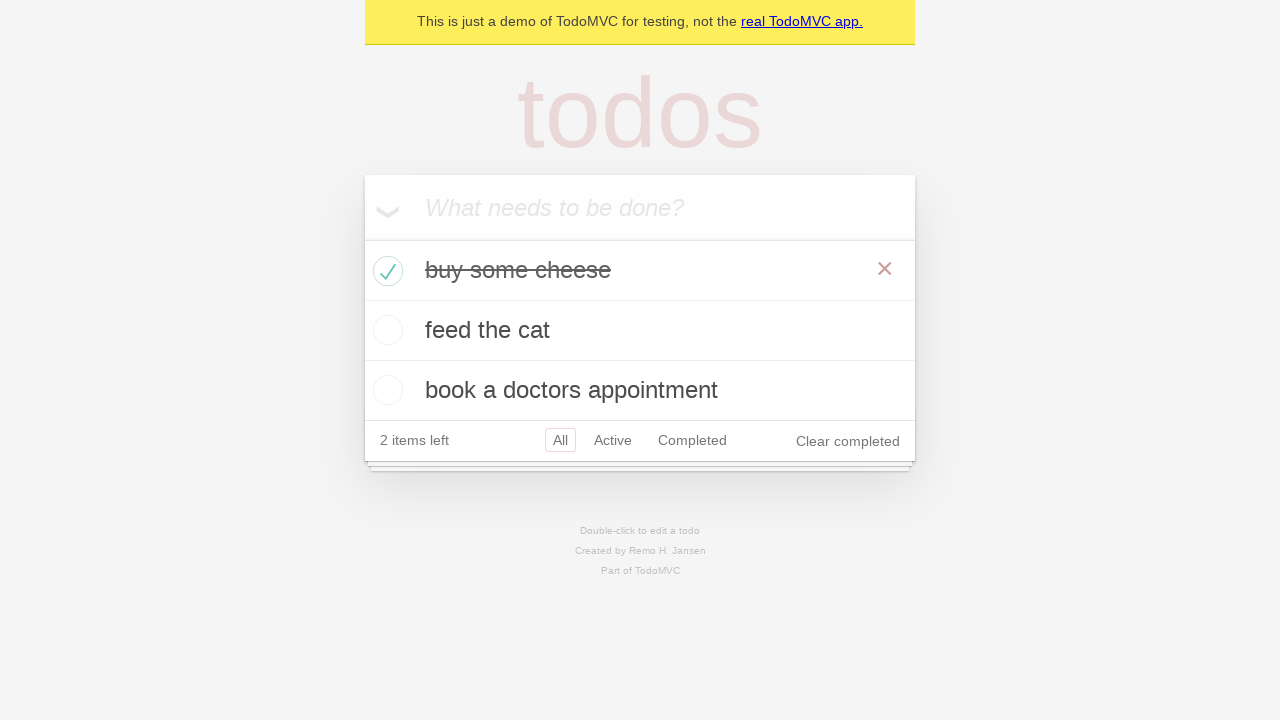

Clicked 'Clear completed' button at (848, 441) on internal:role=button[name="Clear completed"i]
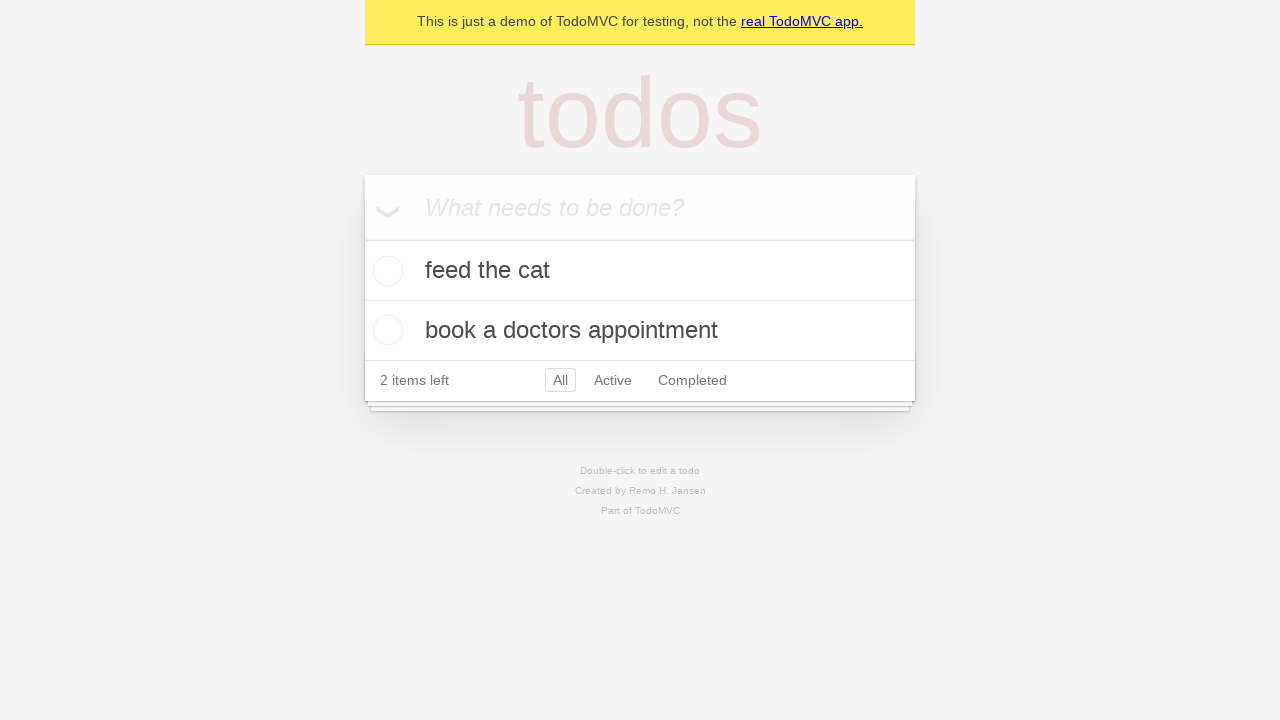

Verified 'Clear completed' button is hidden when no items are completed
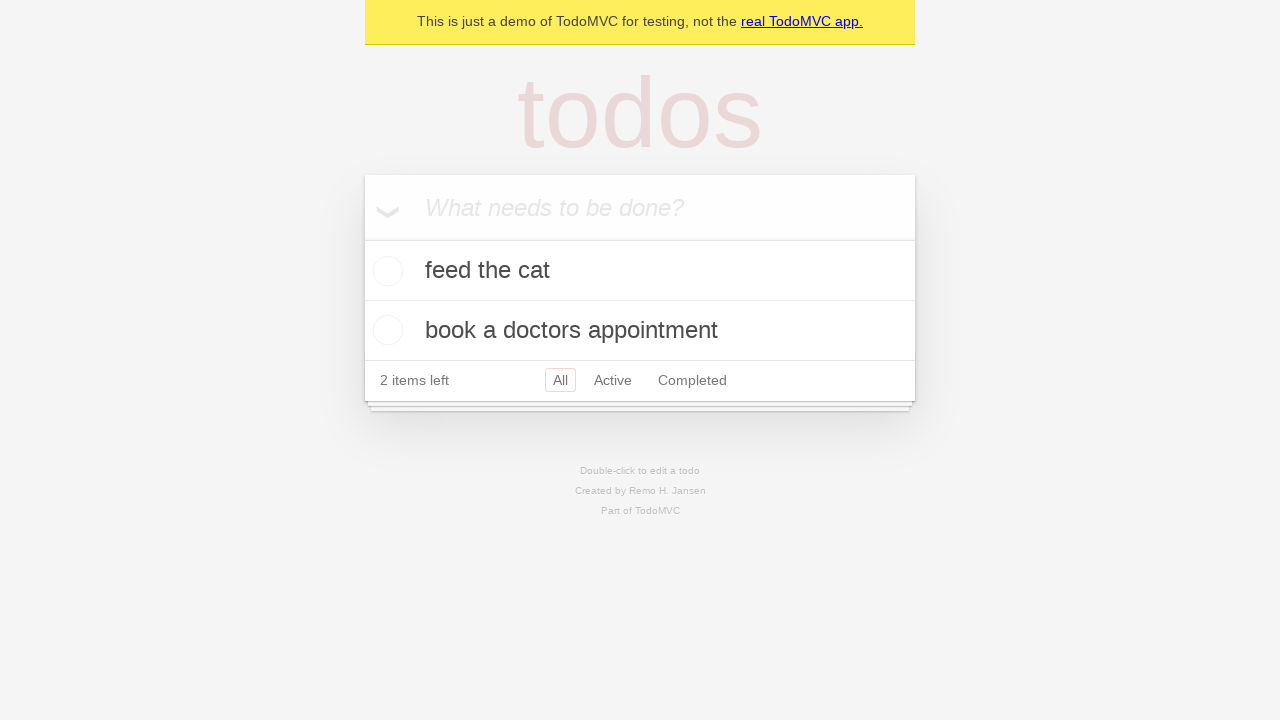

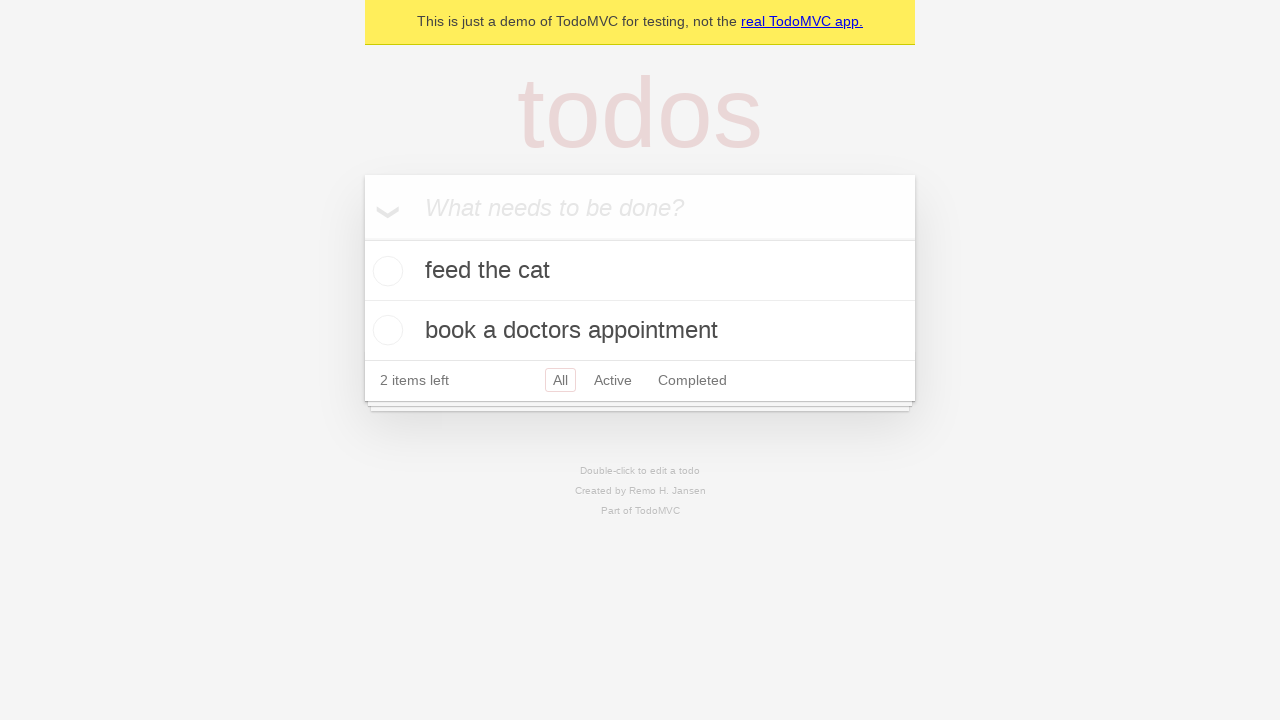